Tests that new items are appended to the bottom of the list and the counter shows the correct count.

Starting URL: https://demo.playwright.dev/todomvc

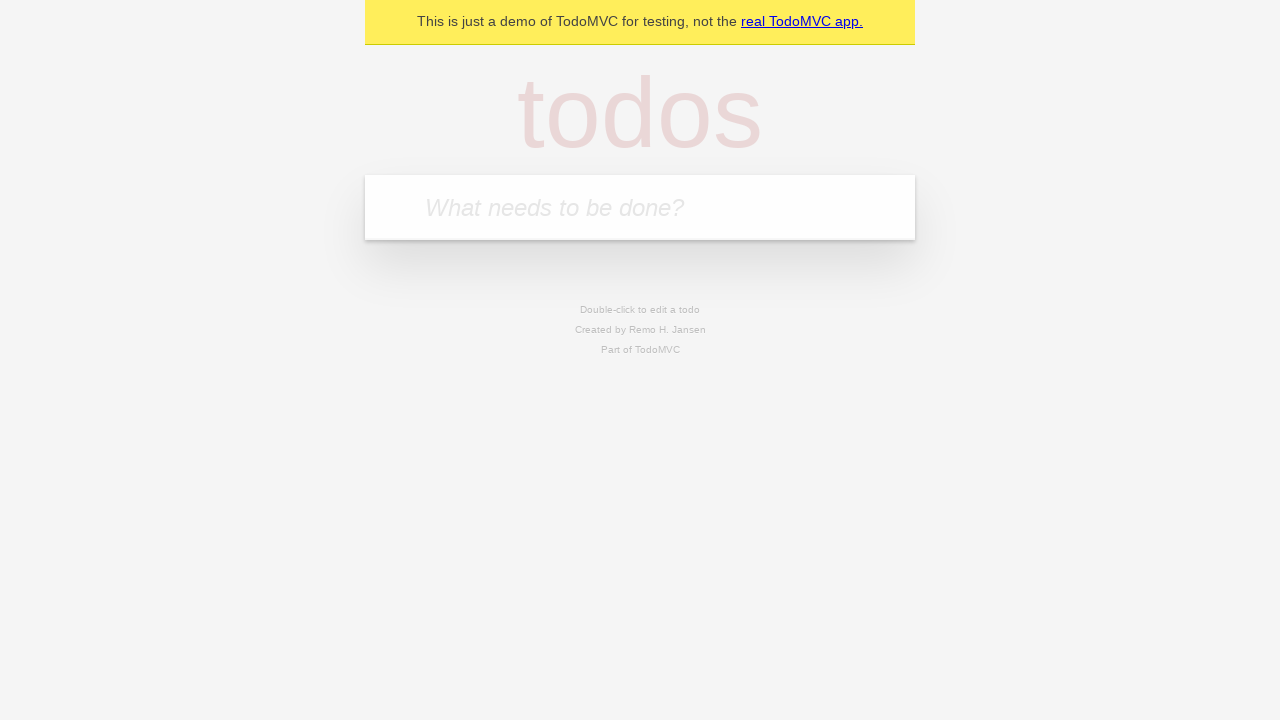

Located the new todo input field
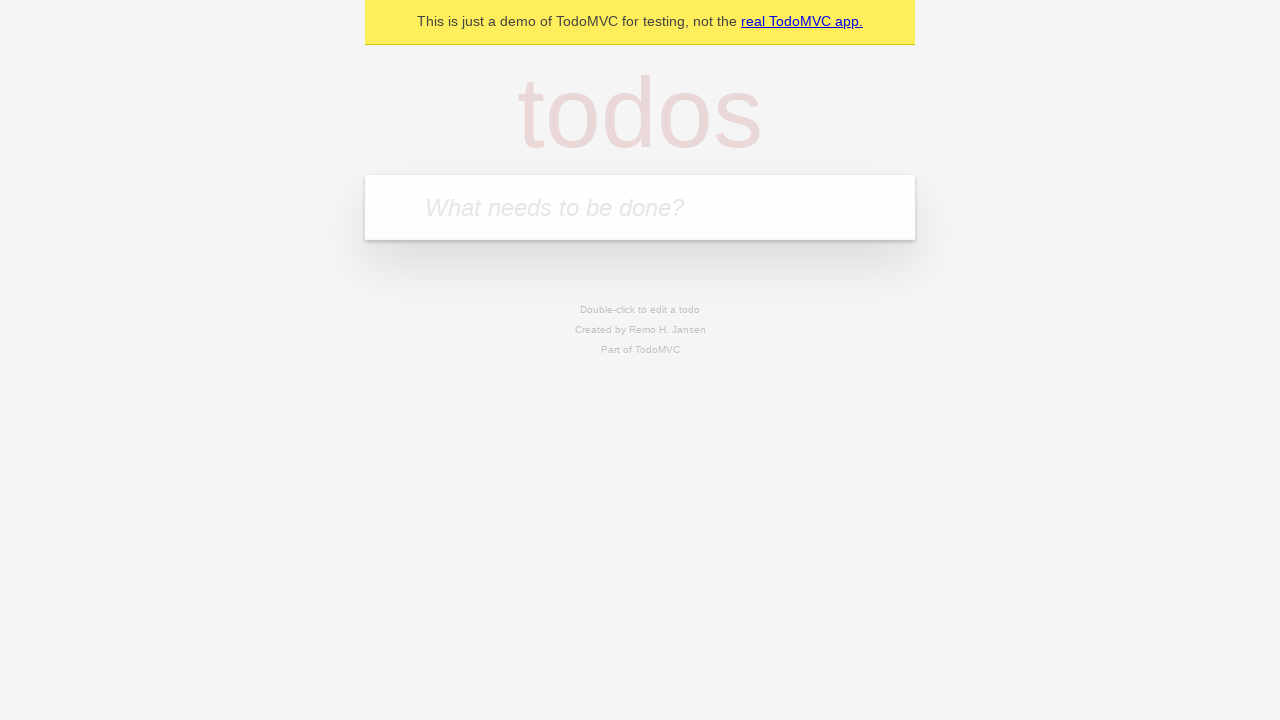

Filled input field with 'buy some cheese' on internal:attr=[placeholder="What needs to be done?"i]
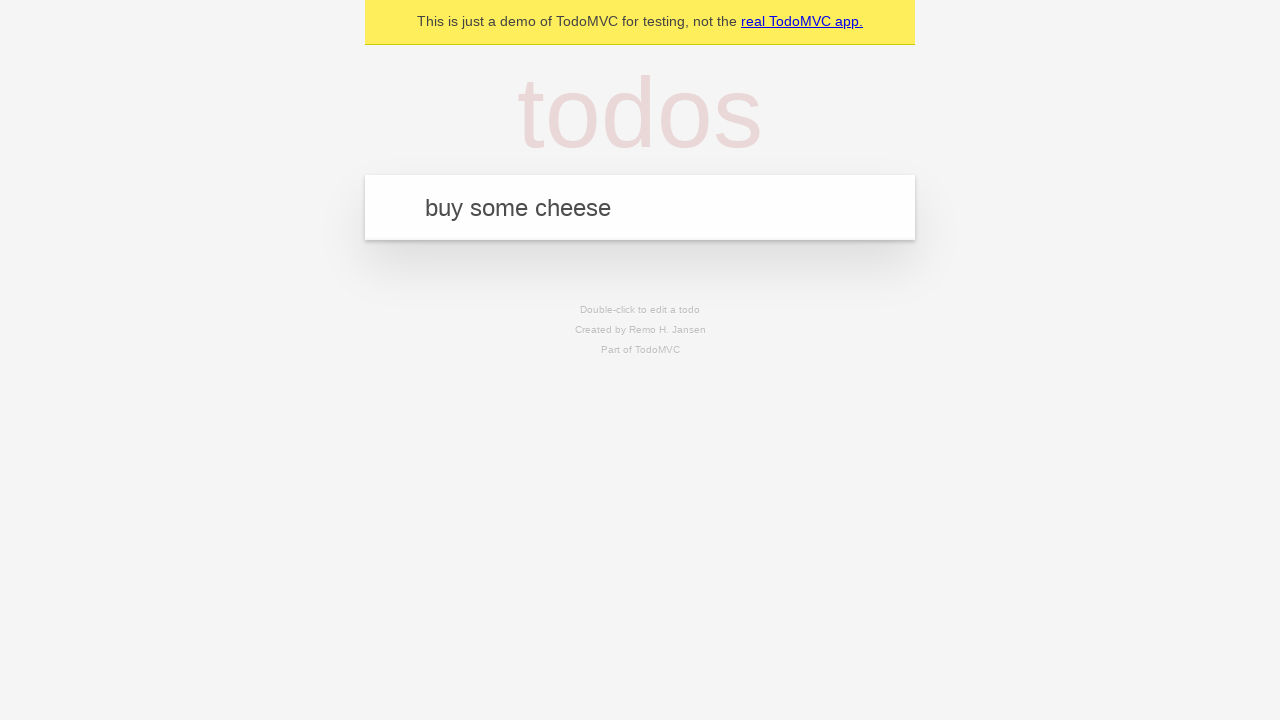

Pressed Enter to add first todo item on internal:attr=[placeholder="What needs to be done?"i]
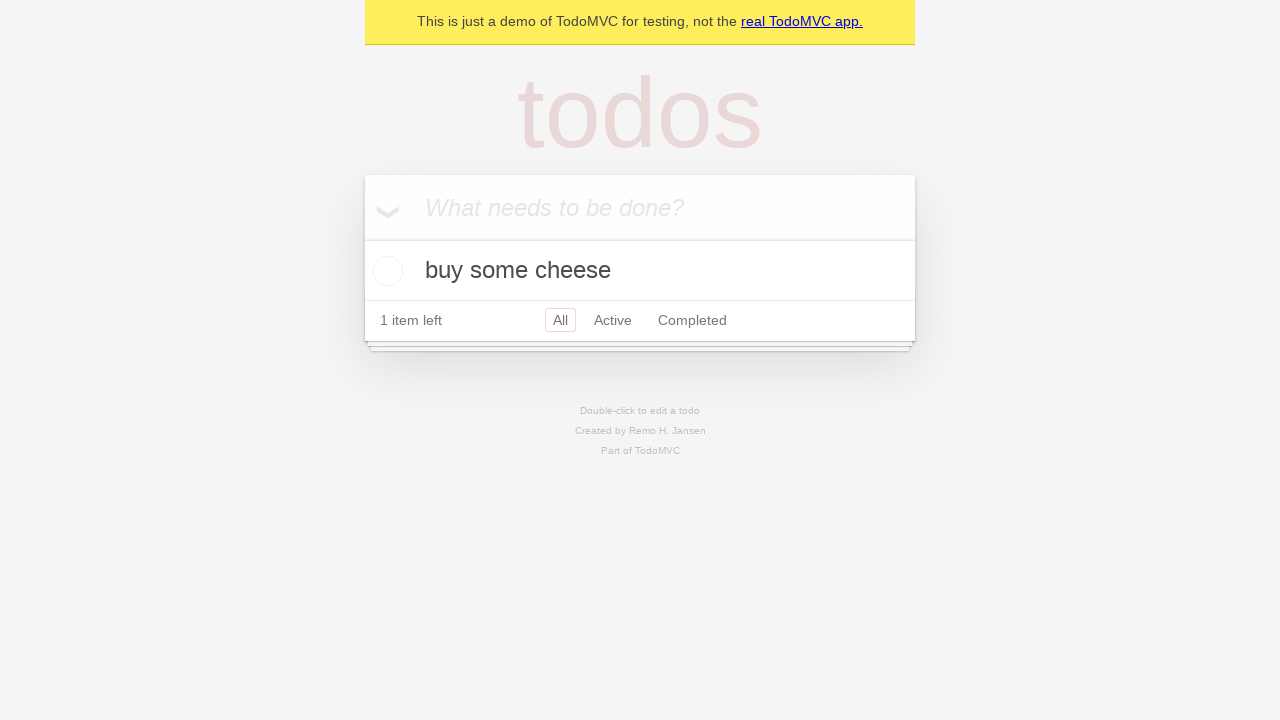

Filled input field with 'feed the cat' on internal:attr=[placeholder="What needs to be done?"i]
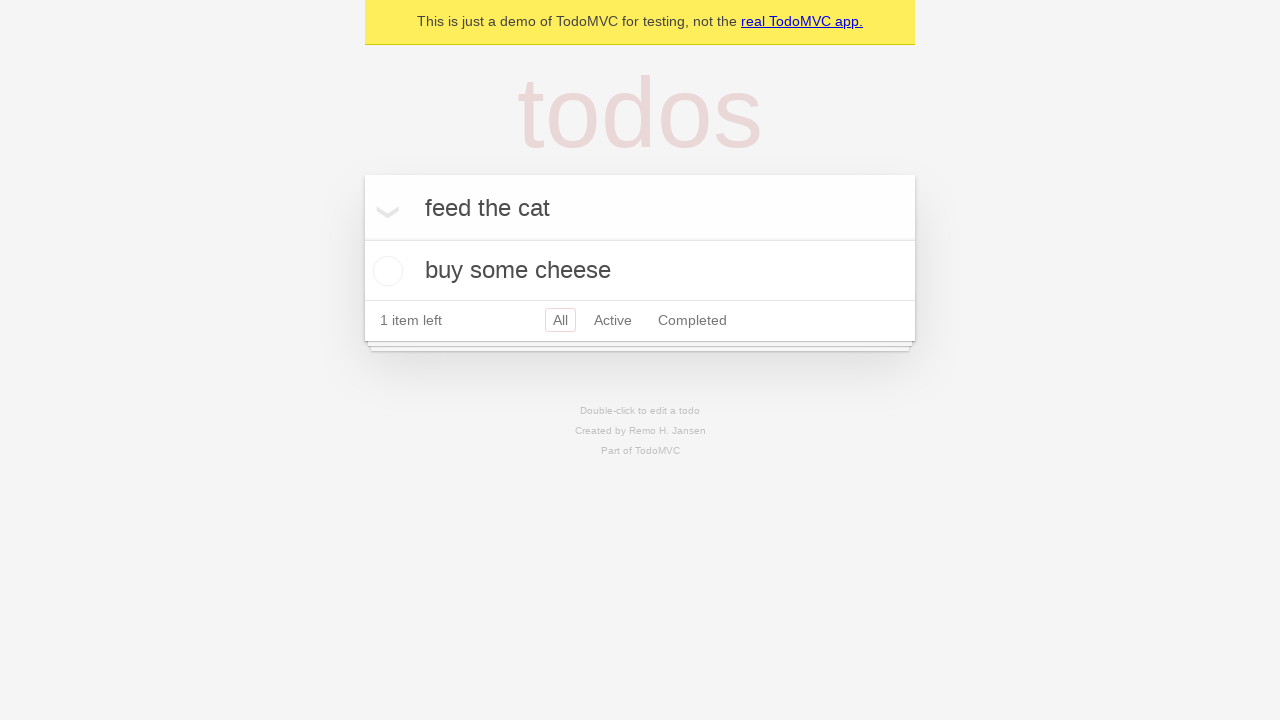

Pressed Enter to add second todo item on internal:attr=[placeholder="What needs to be done?"i]
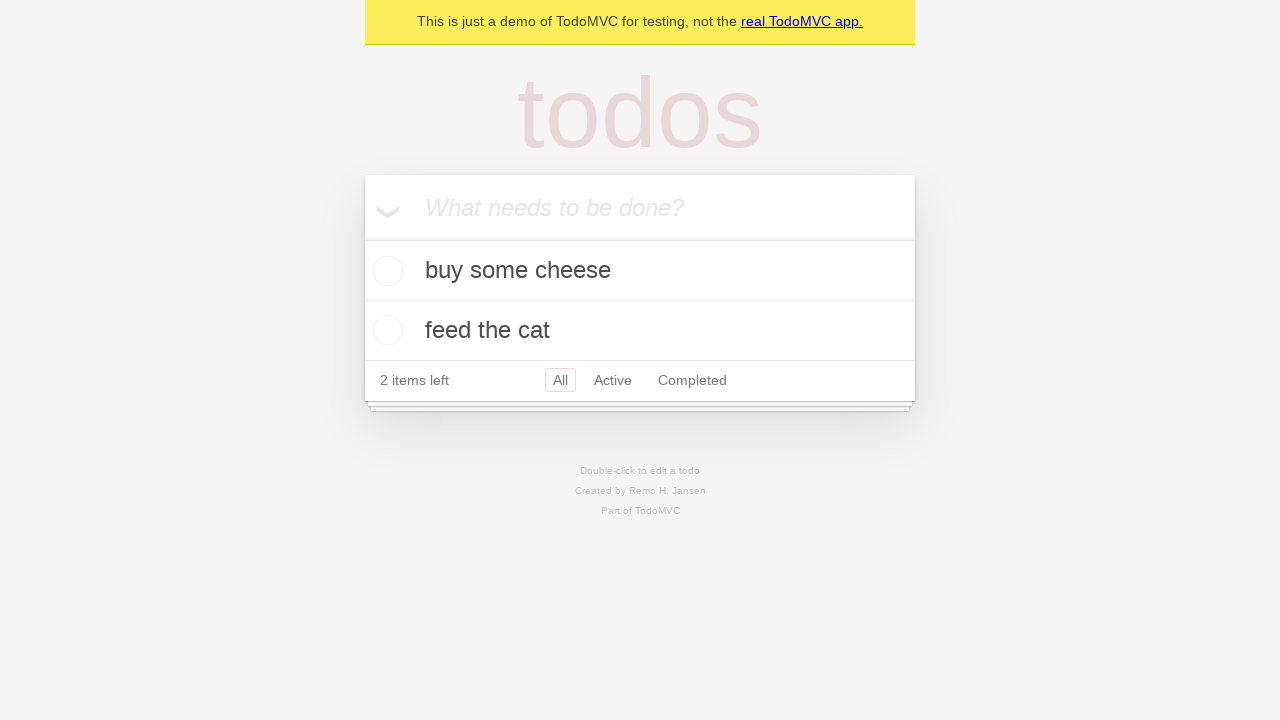

Filled input field with 'book a doctors appointment' on internal:attr=[placeholder="What needs to be done?"i]
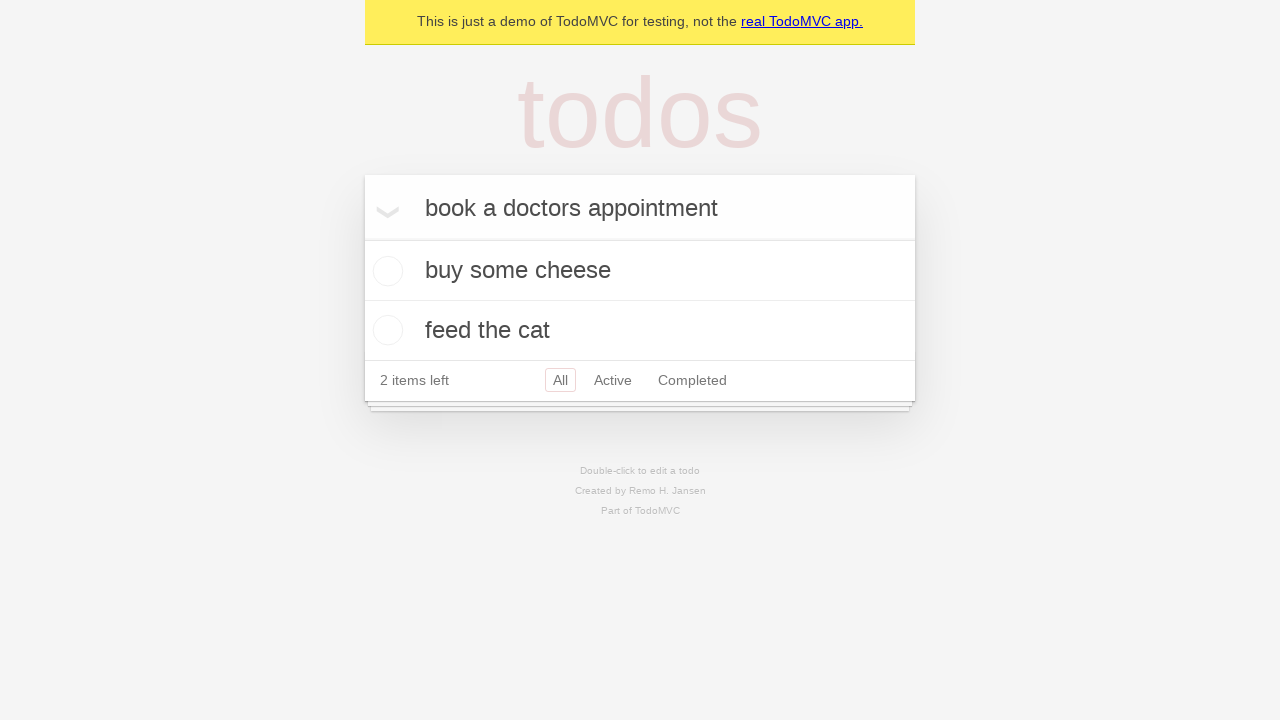

Pressed Enter to add third todo item on internal:attr=[placeholder="What needs to be done?"i]
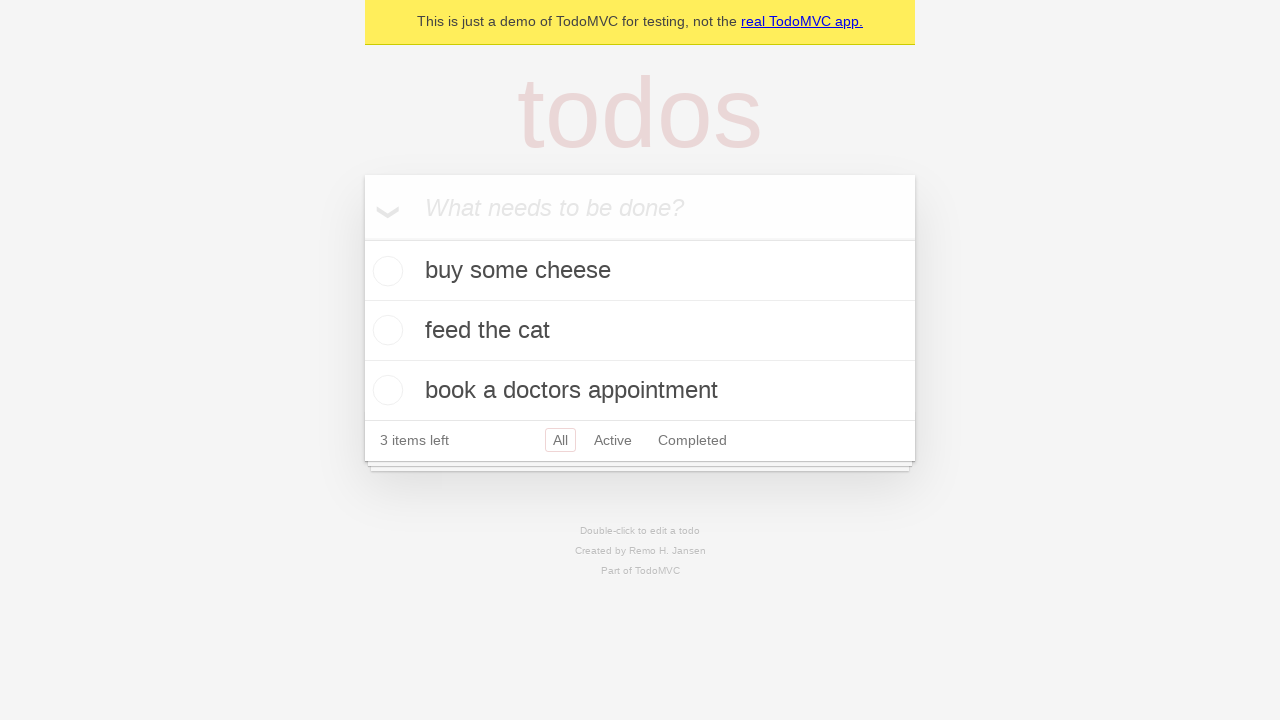

Verified counter displays '3 items left'
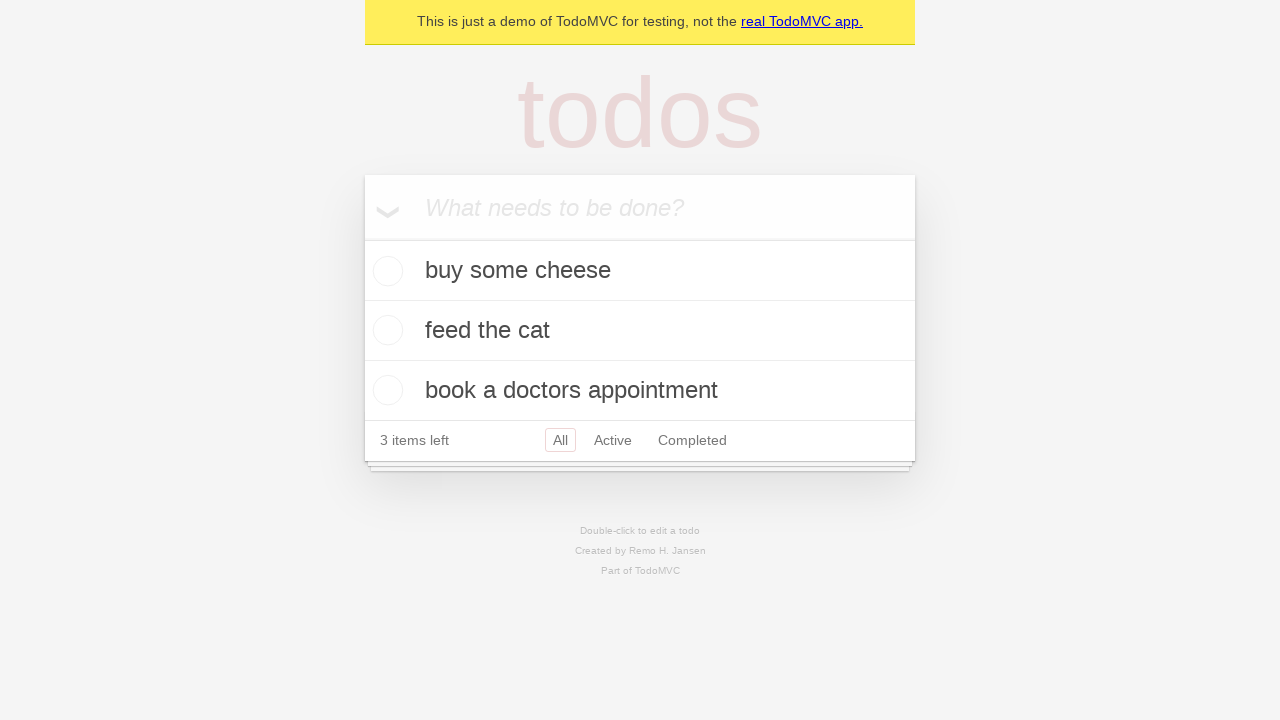

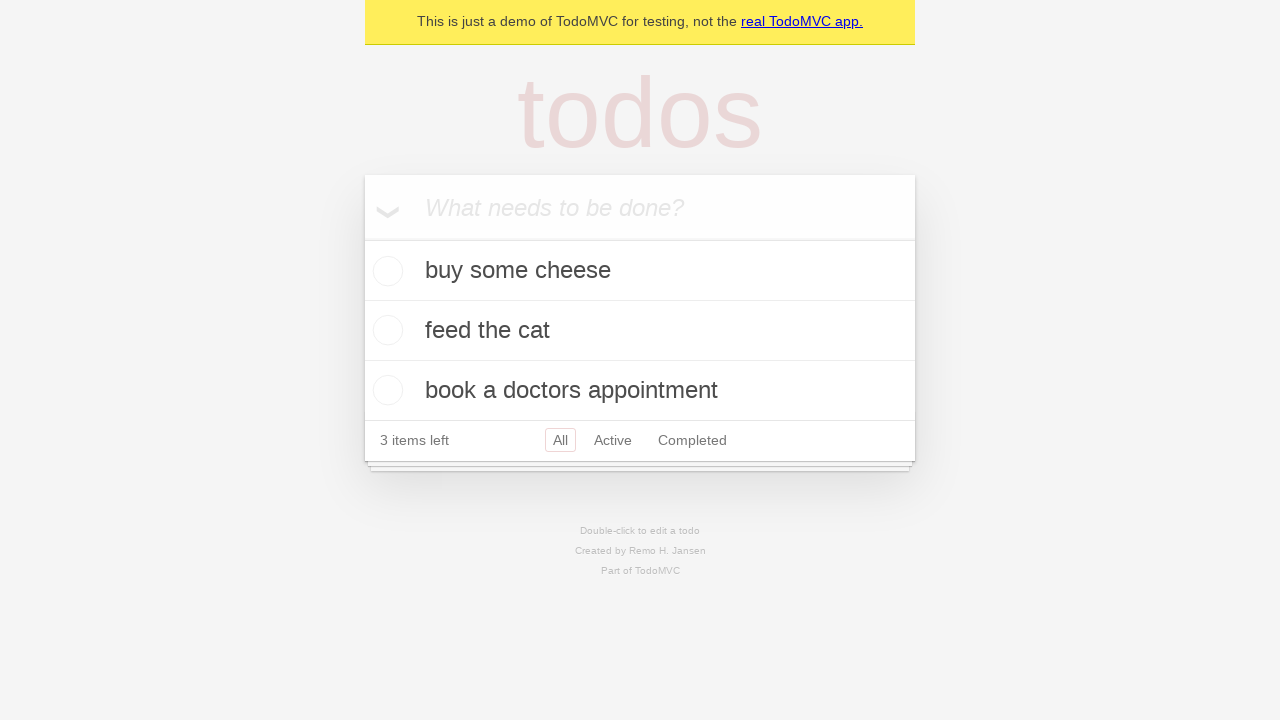